Navigates to the actiTIME login page and maximizes the browser window. This is a basic page load verification test.

Starting URL: https://demo.actitime.com/login.do

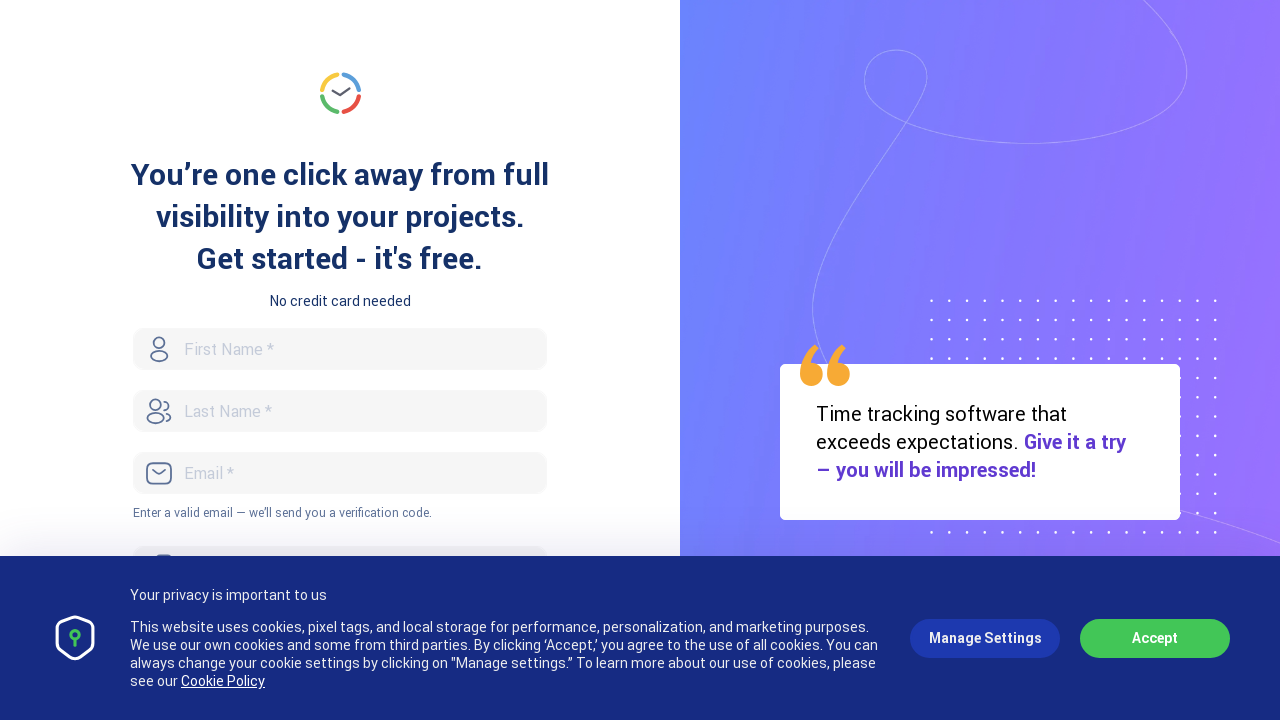

Navigated to actiTIME login page at https://demo.actitime.com/login.do
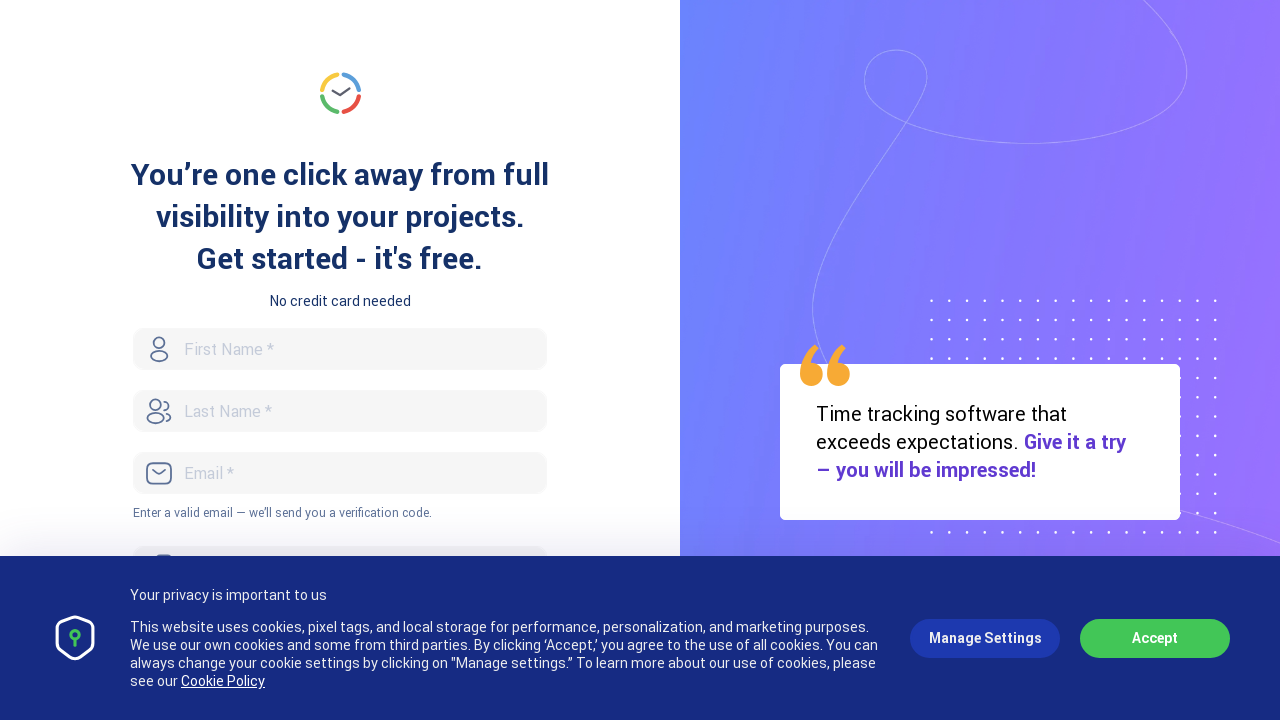

Maximized browser window to 1920x1080
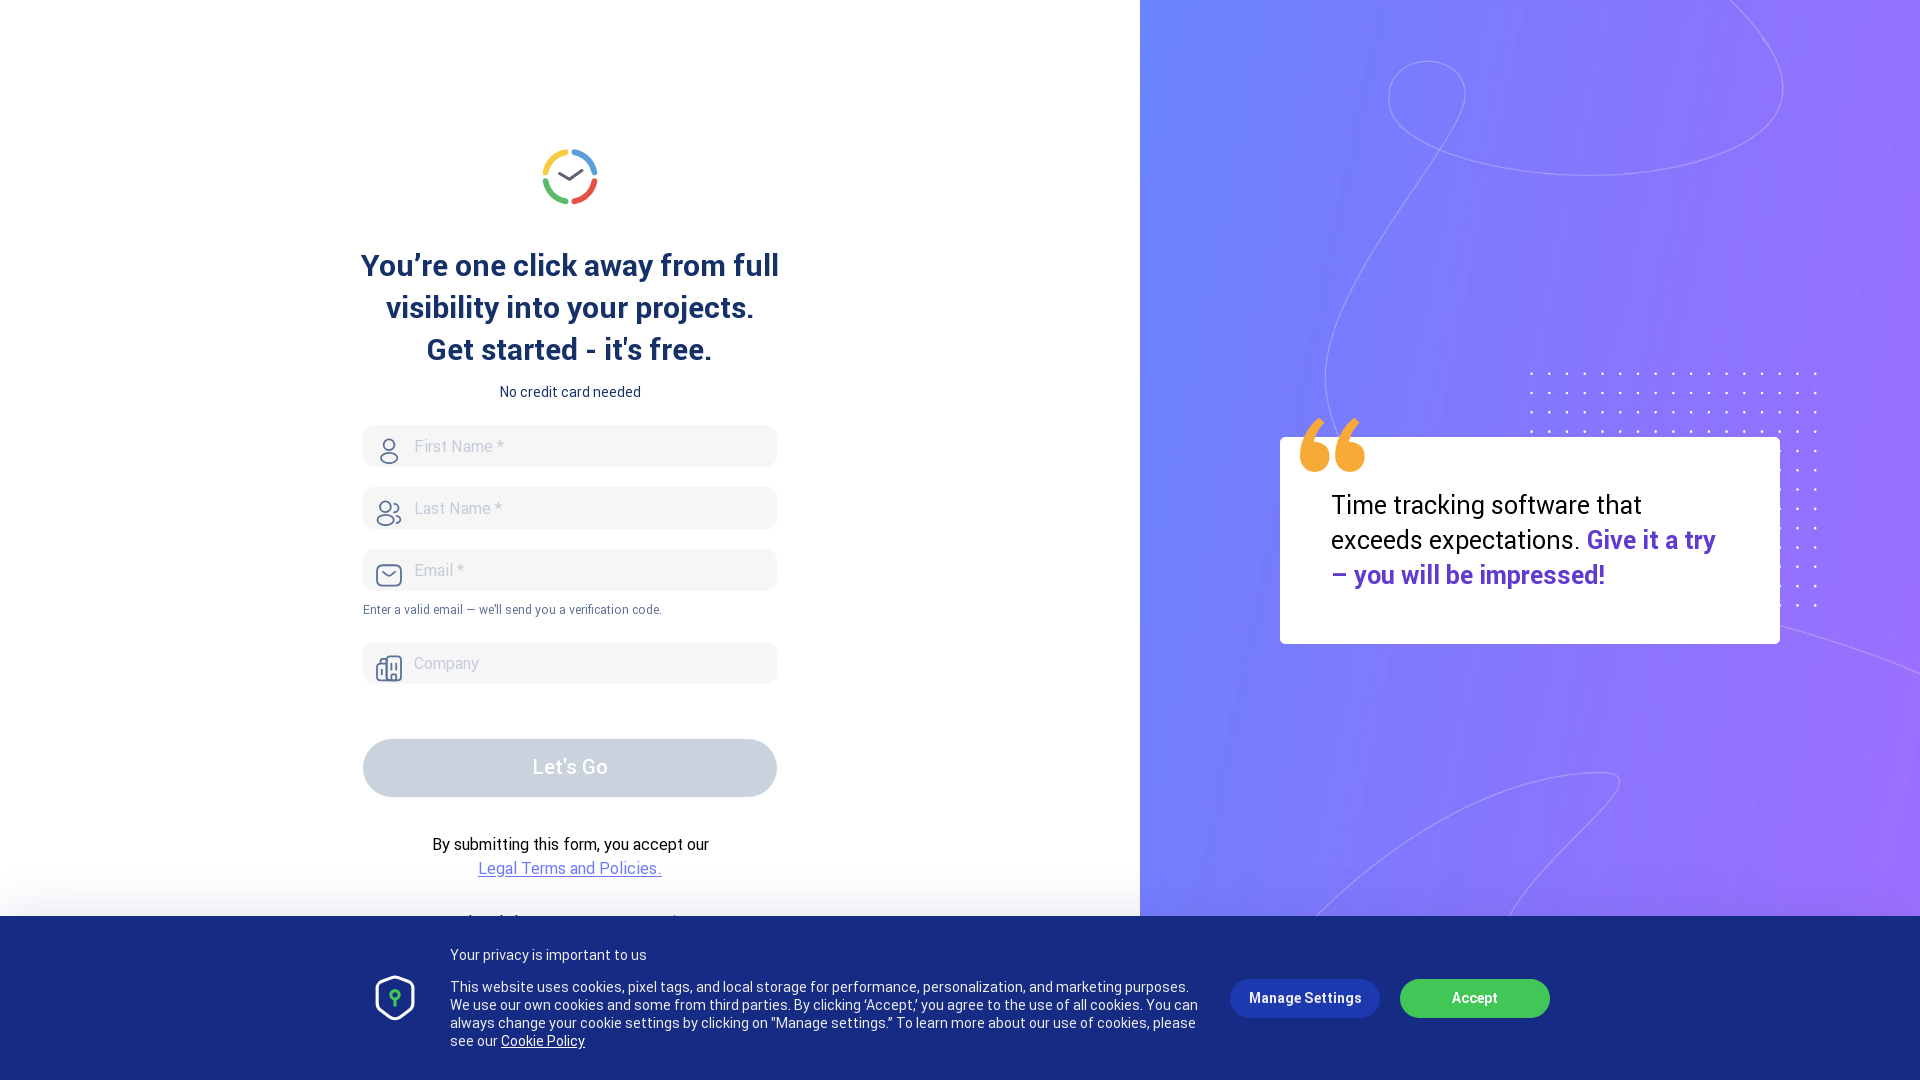

Waited for page DOM content to load
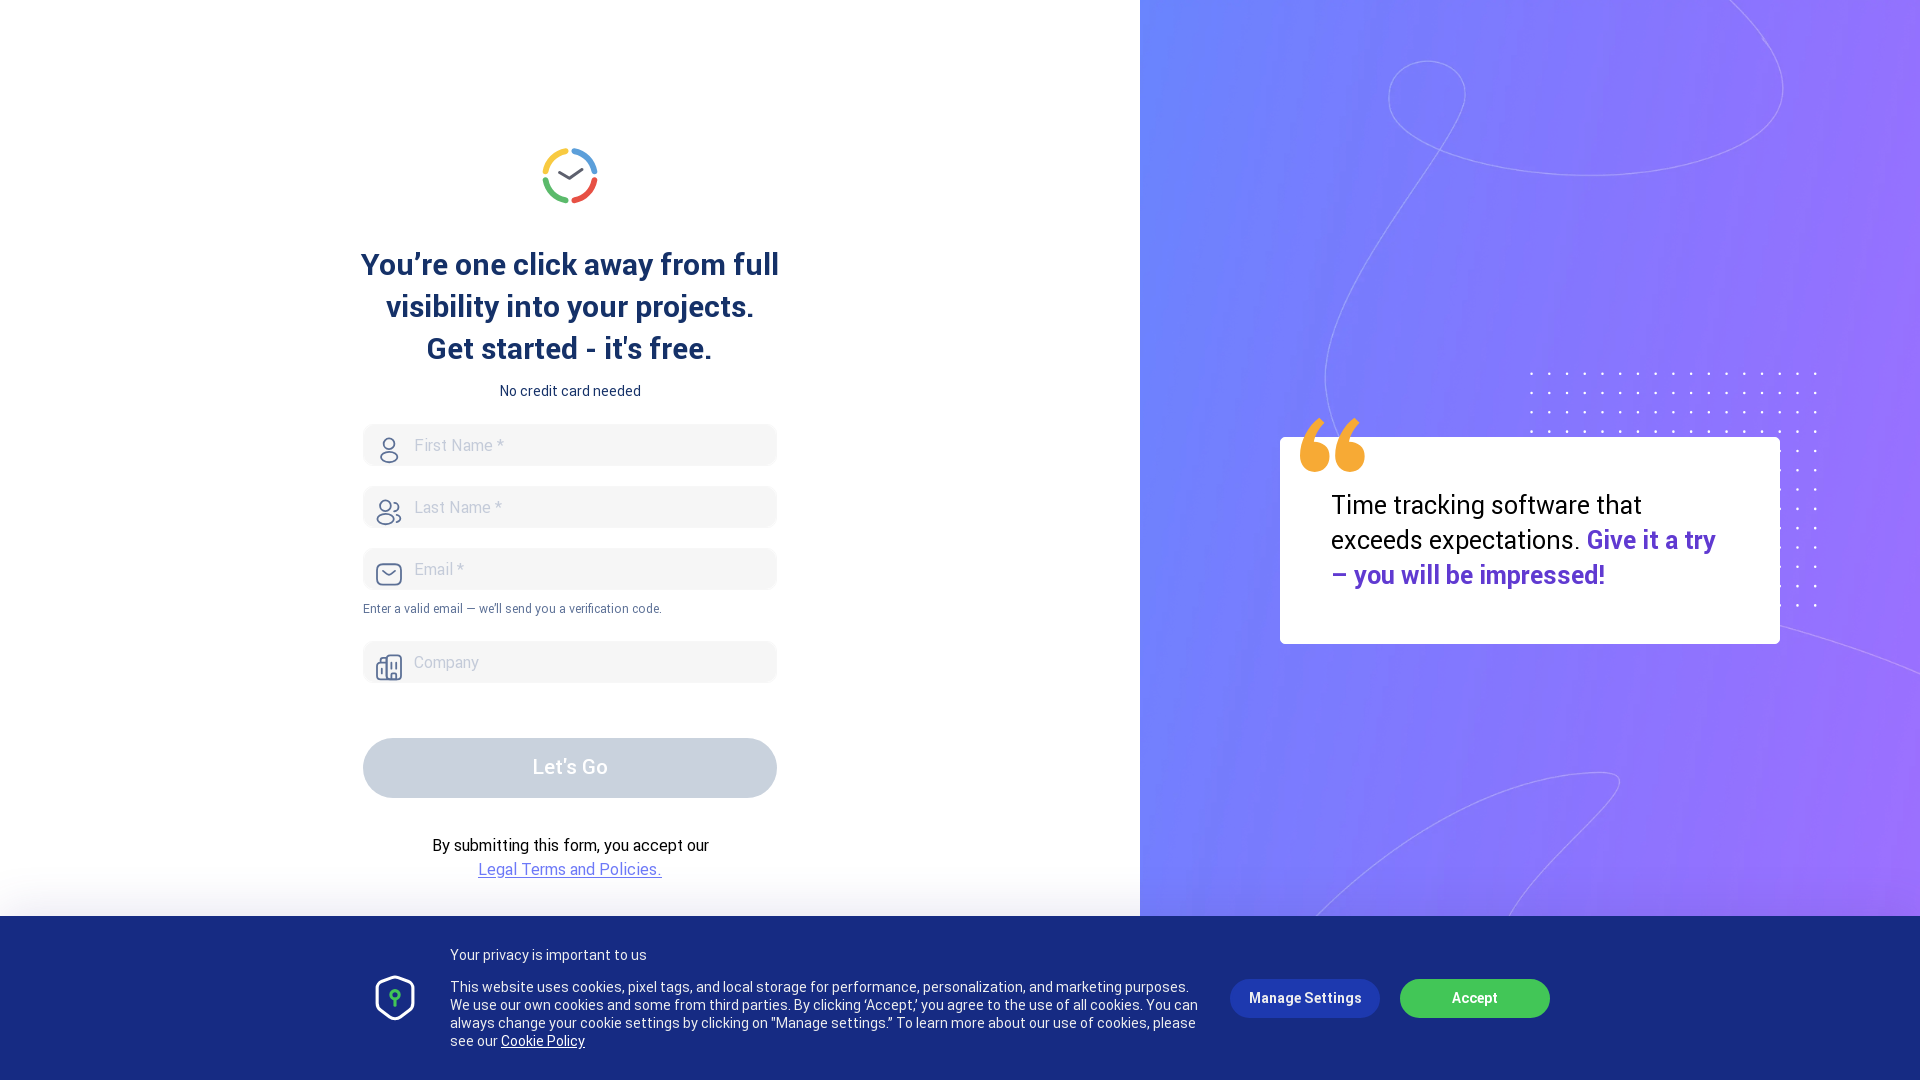

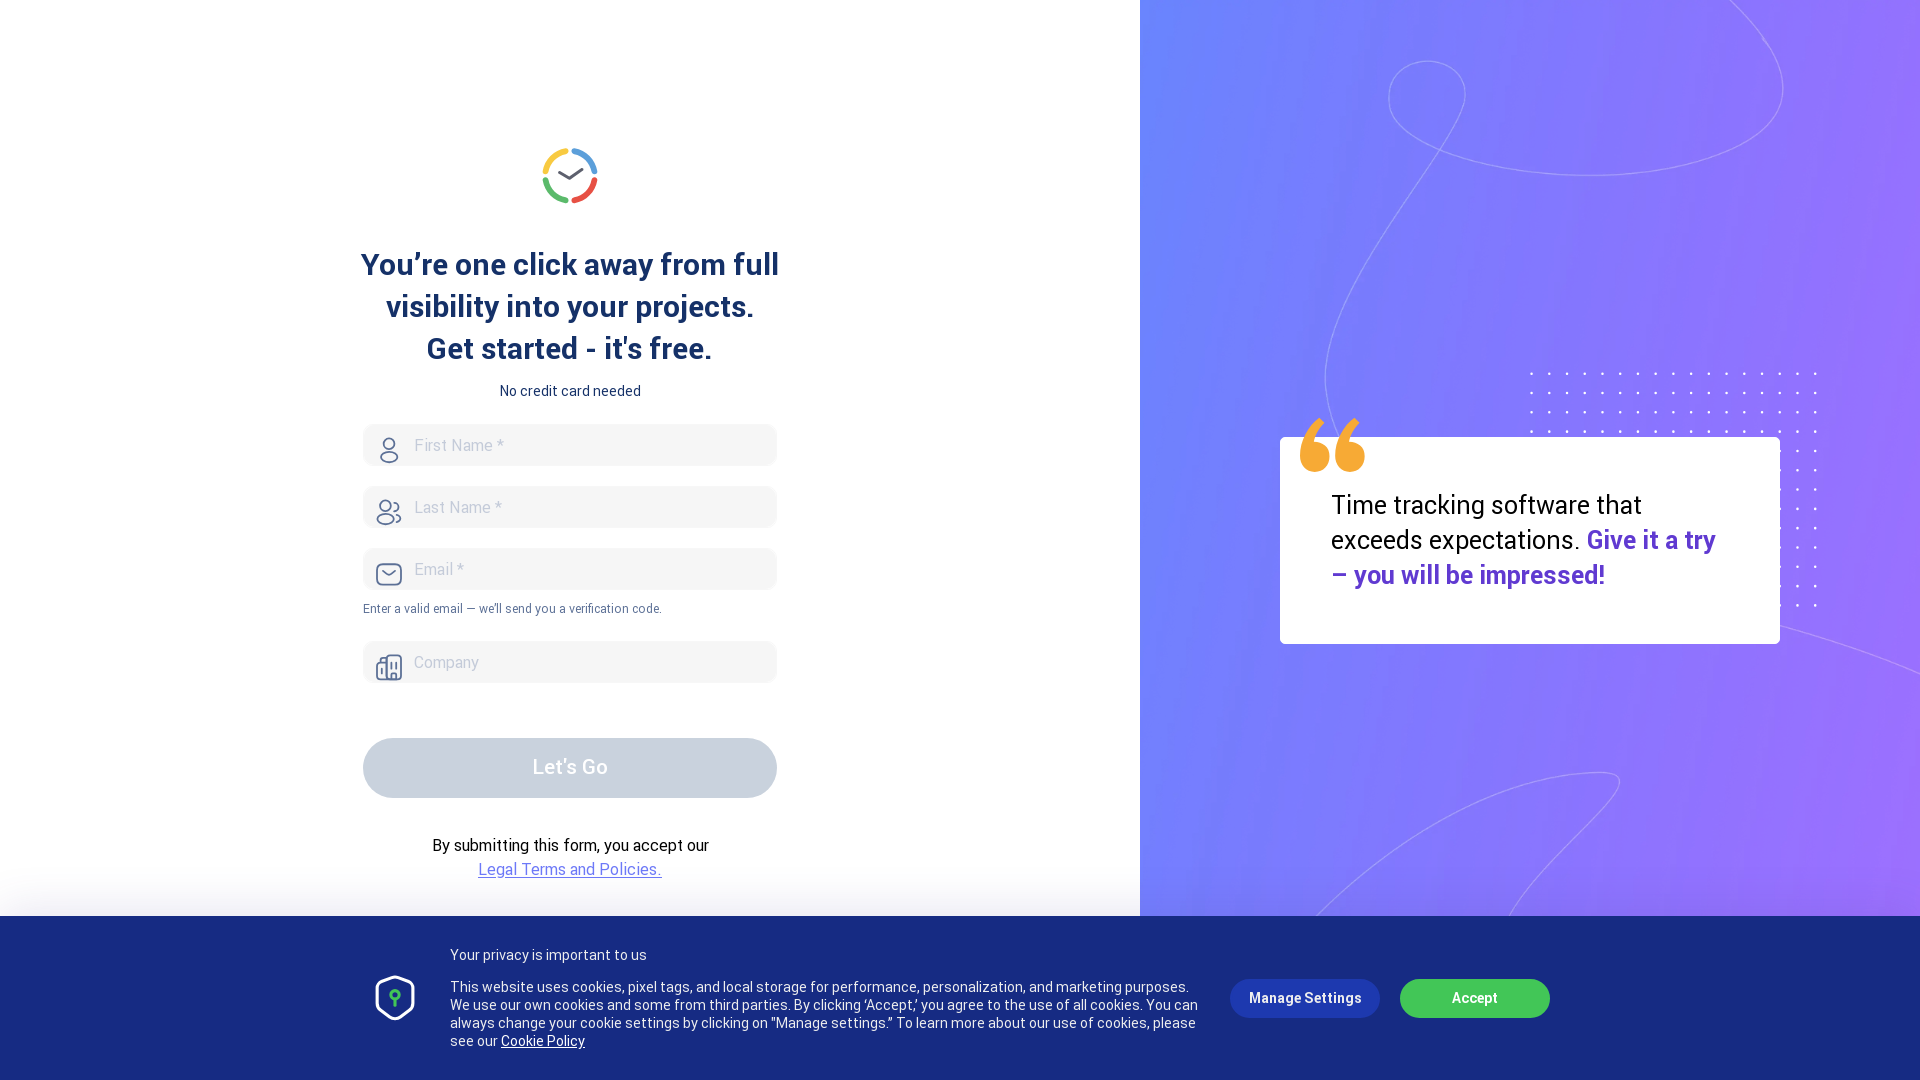